Tests a registration form by filling in first name, last name, selecting gender and hobby options, then clearing the first name field

Starting URL: https://demo.automationtesting.in/Register.html

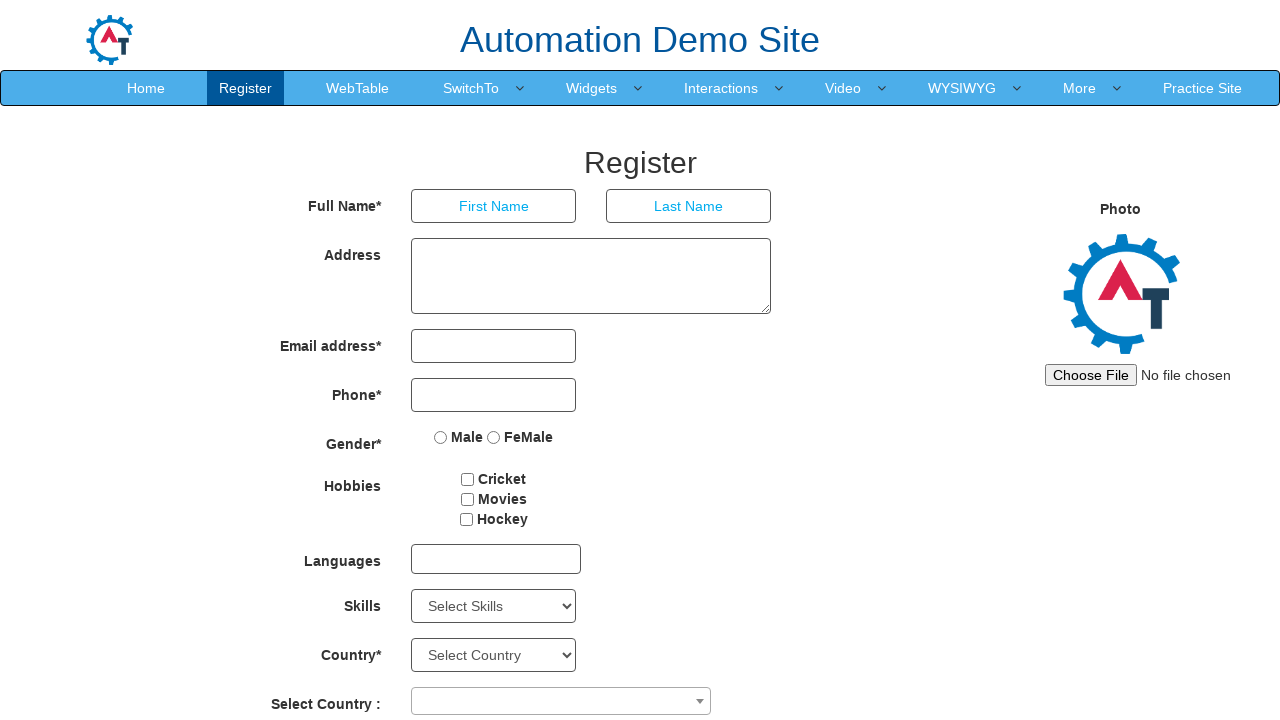

Filled first name field with 'Mani' on input[placeholder='First Name']
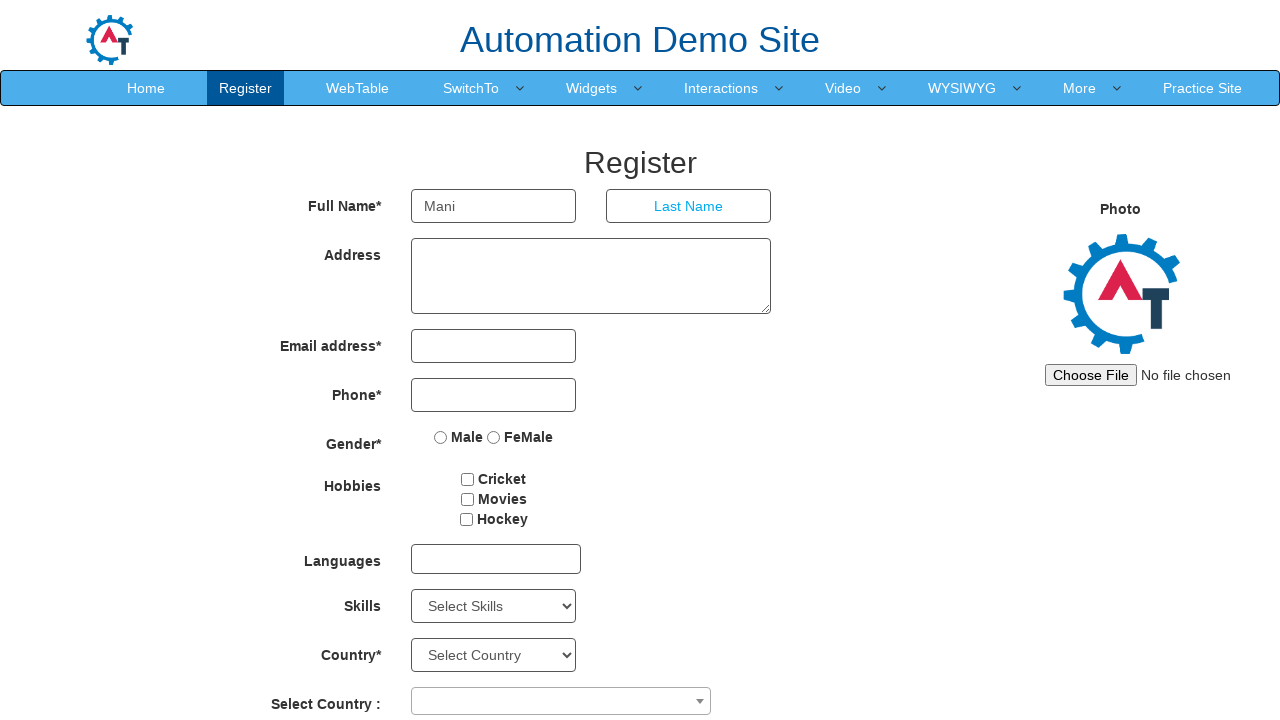

Filled last name field with 'Sai' on input[placeholder='Last Name']
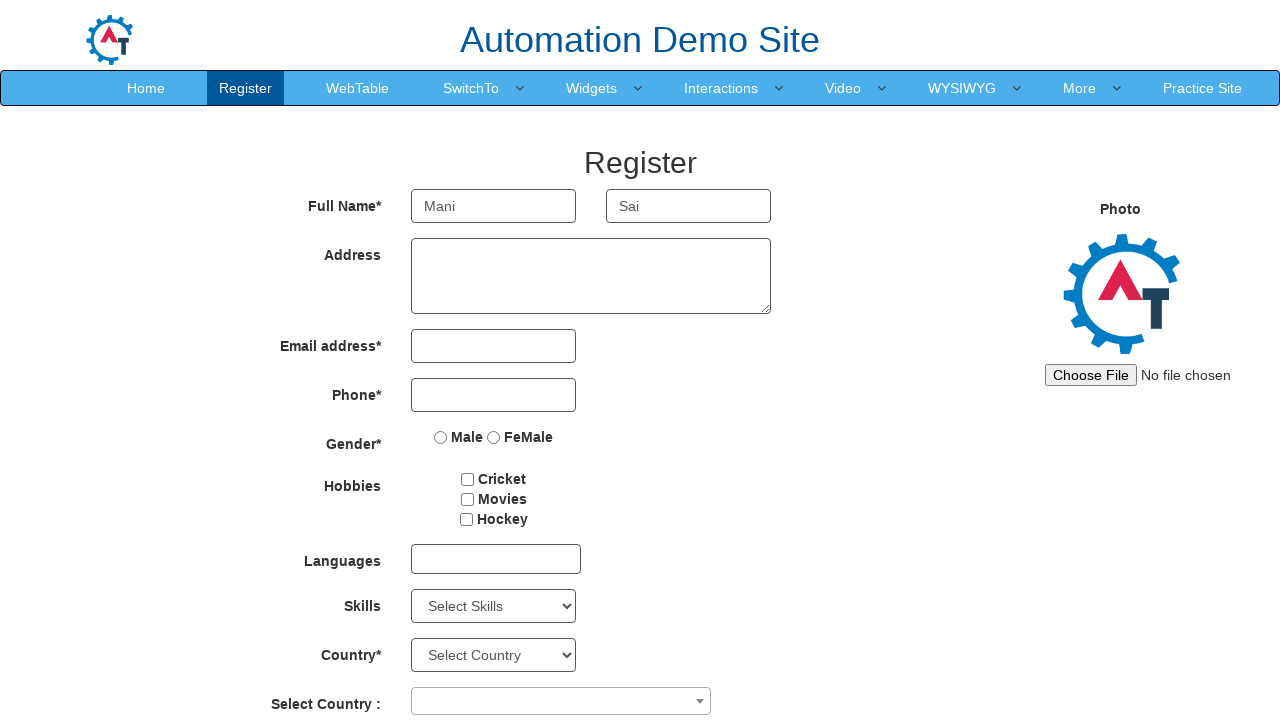

Selected Male gender option at (441, 437) on input[value='Male']
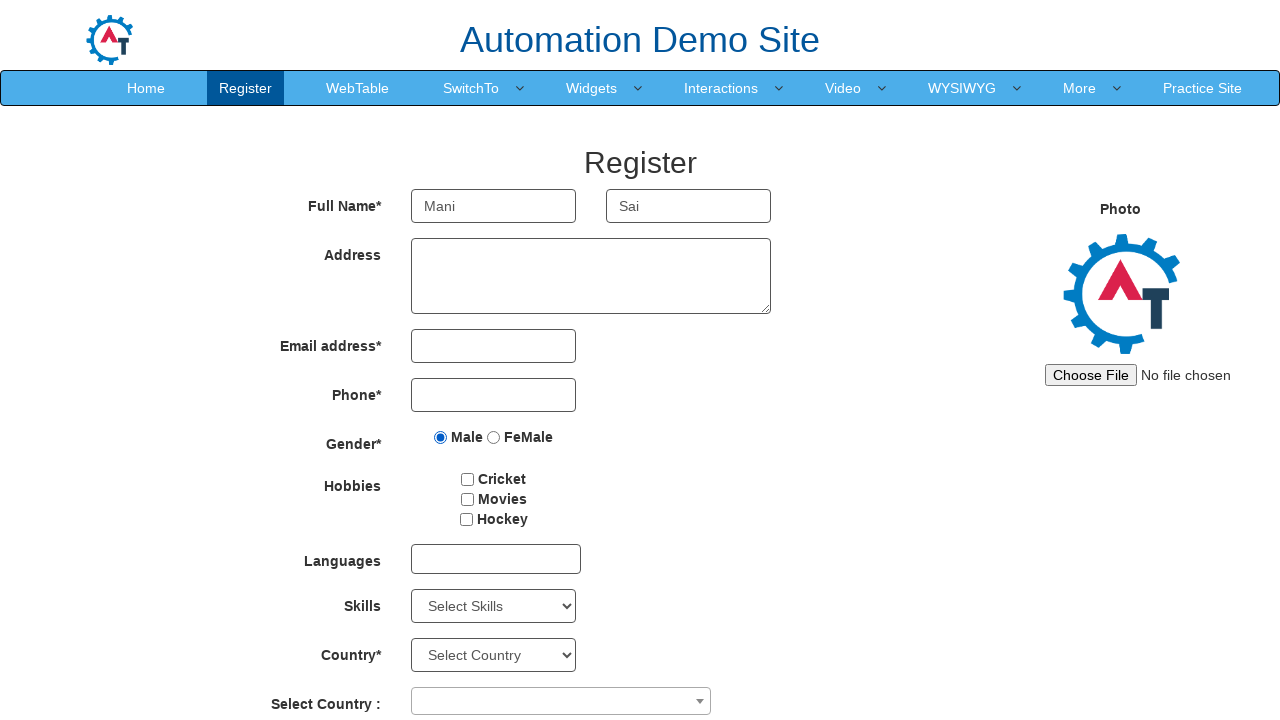

Selected Cricket hobby checkbox at (468, 479) on input[value='Cricket']
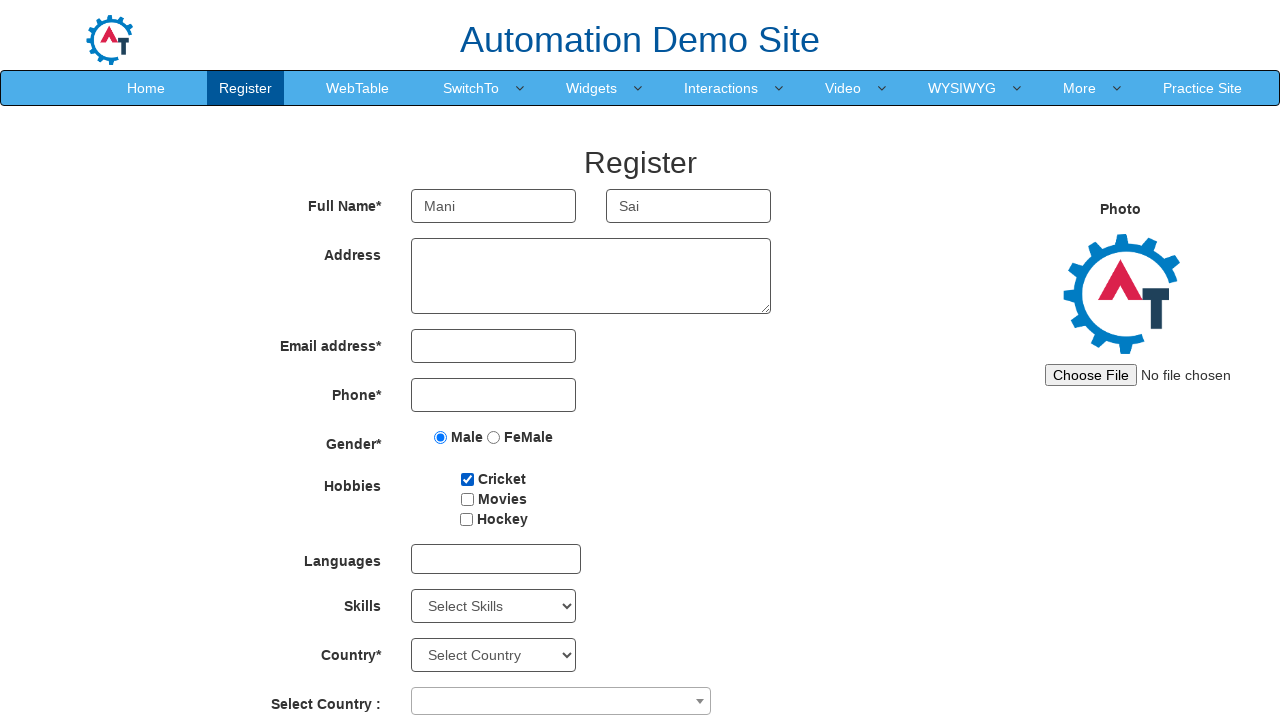

Cleared first name field on input[placeholder='First Name']
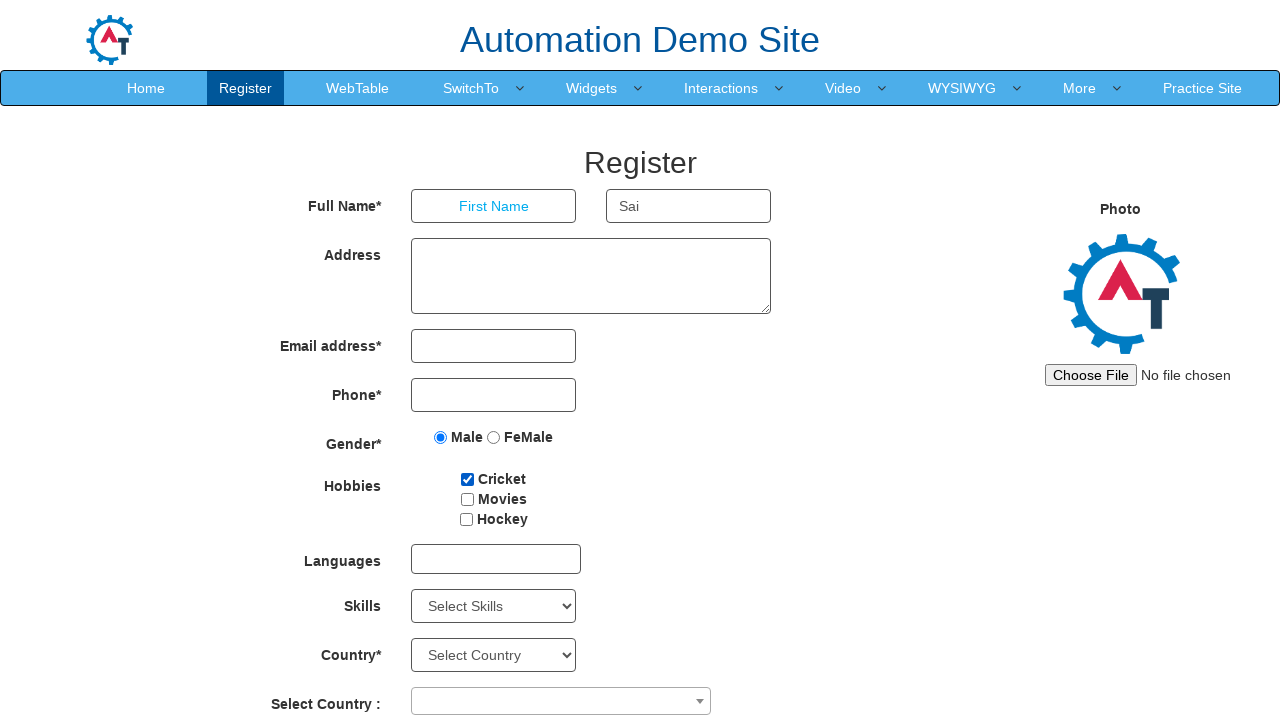

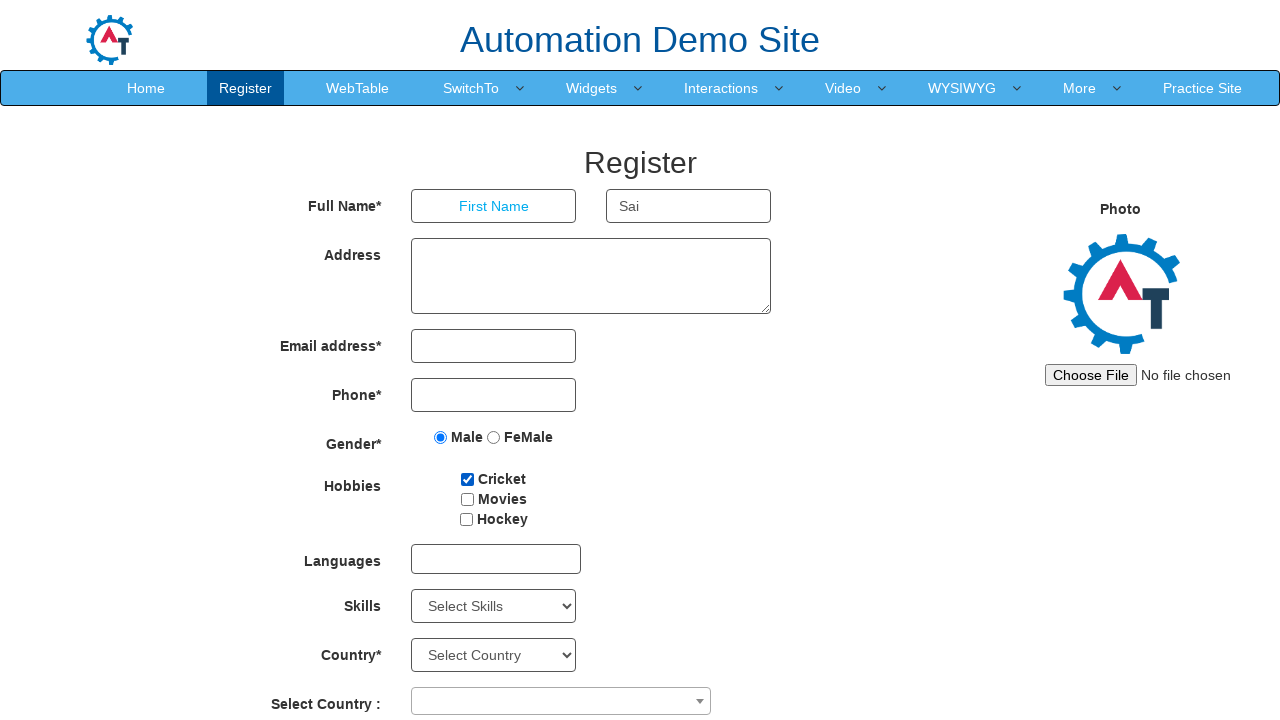